Navigates to the WebdriverIO website and verifies the page title matches the expected value

Starting URL: https://webdriver.io

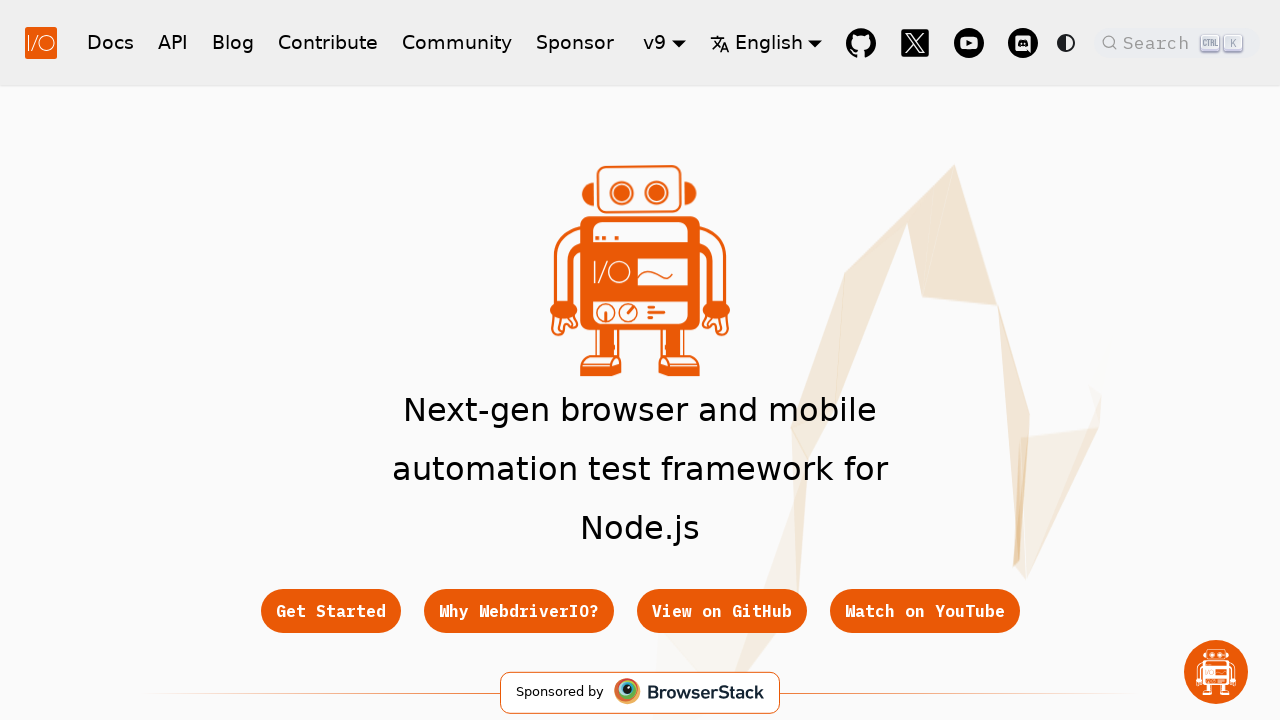

Waited for page to reach domcontentloaded state
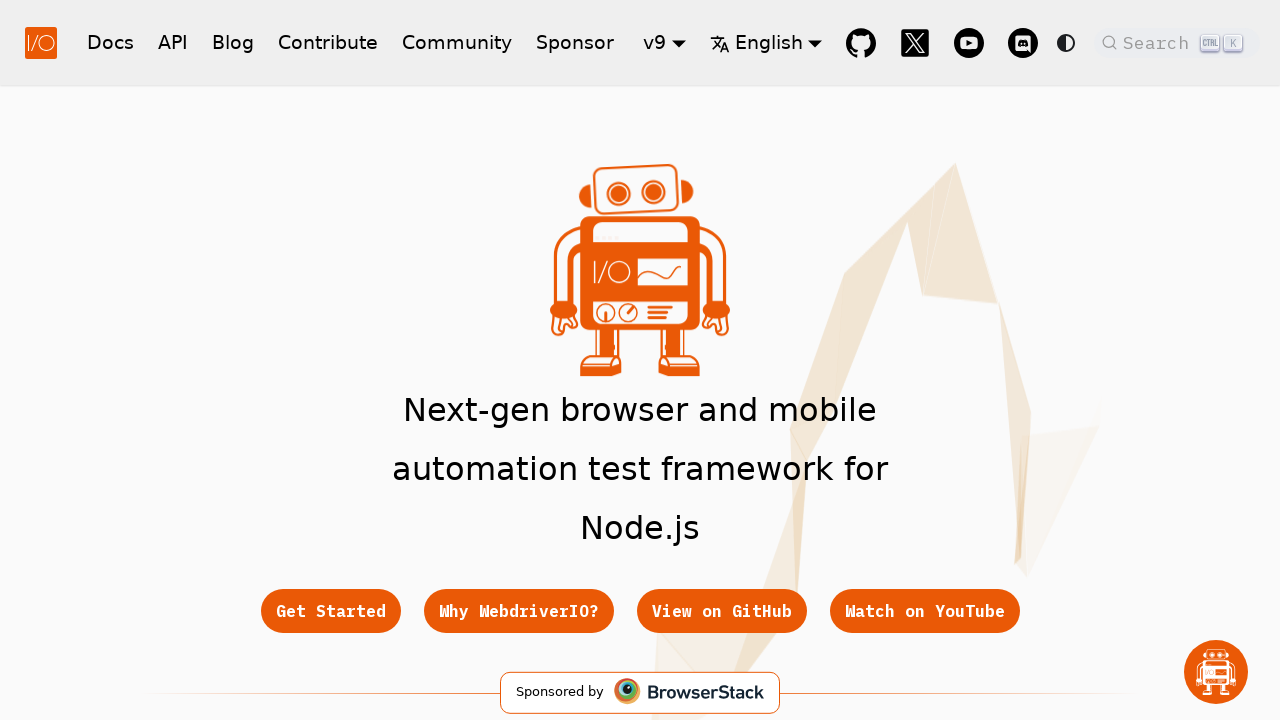

Verified page title matches expected value
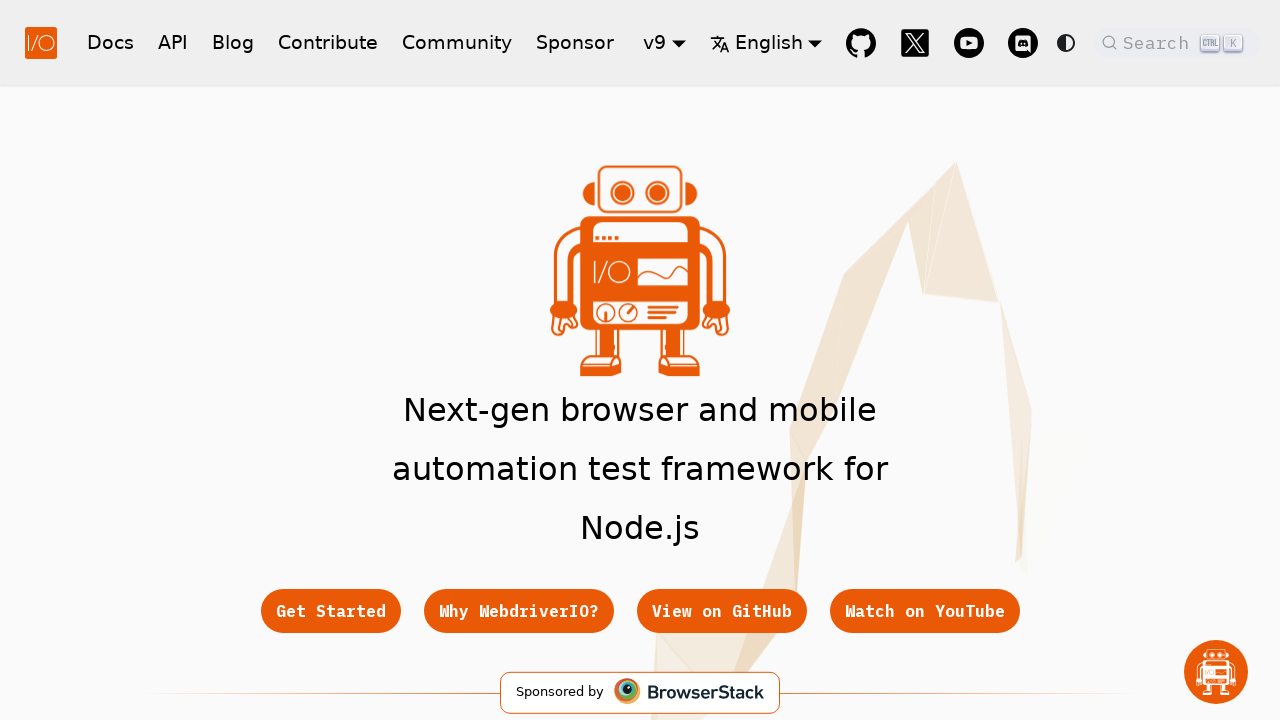

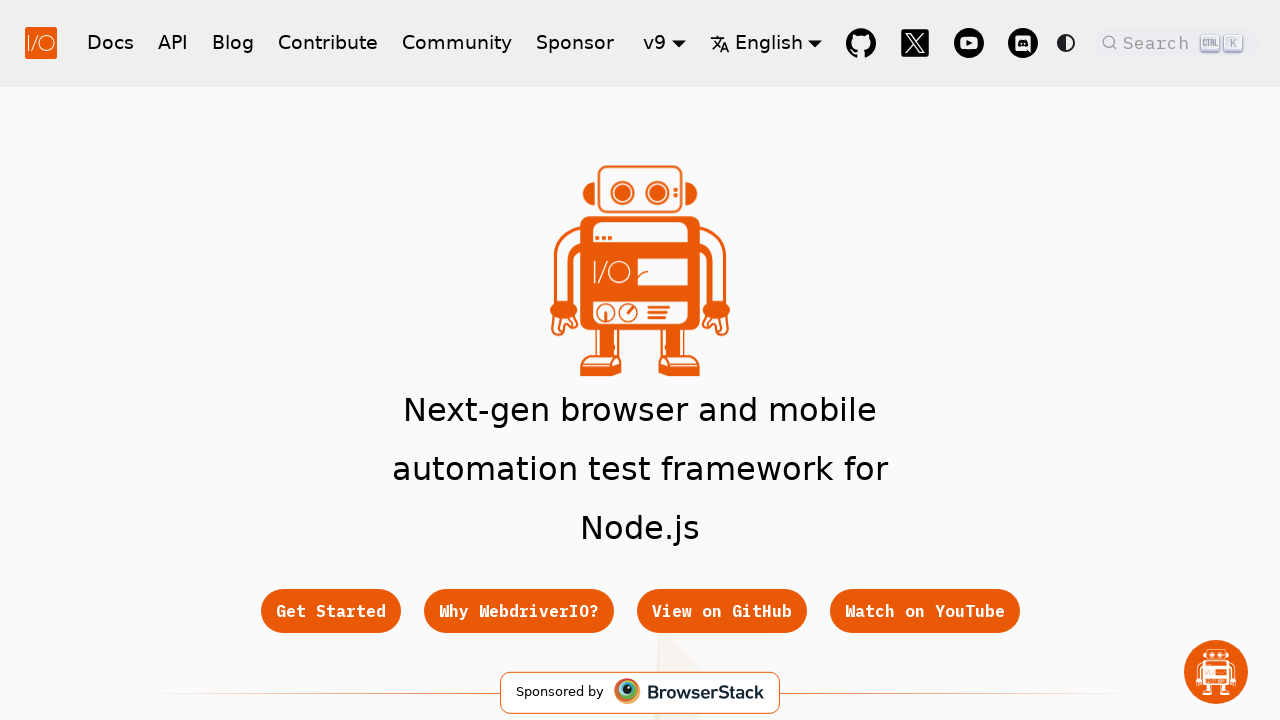